Tests the time-delayed alert functionality by clicking a button that triggers an alert after a delay, then accepting the alert

Starting URL: https://demoqa.com/alerts

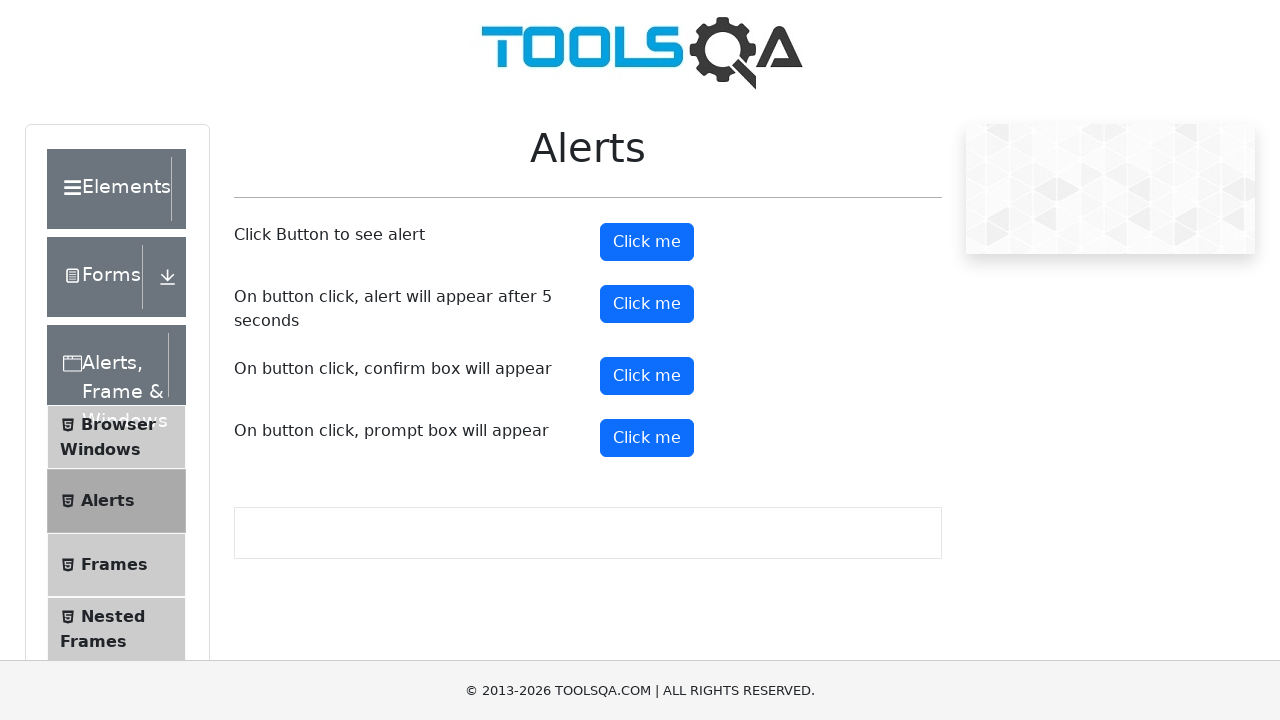

Scrolled down 500px to make the time-delayed alert button visible
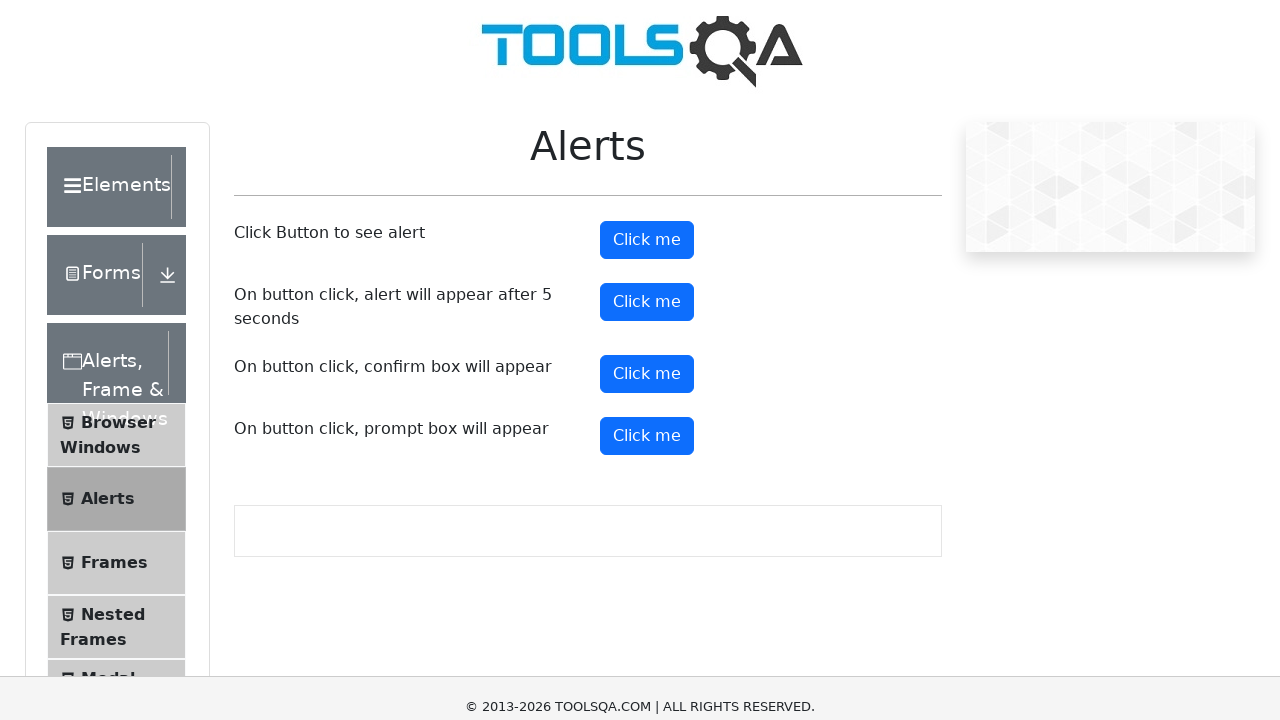

Clicked the time-delayed alert button at (647, 19) on #timerAlertButton
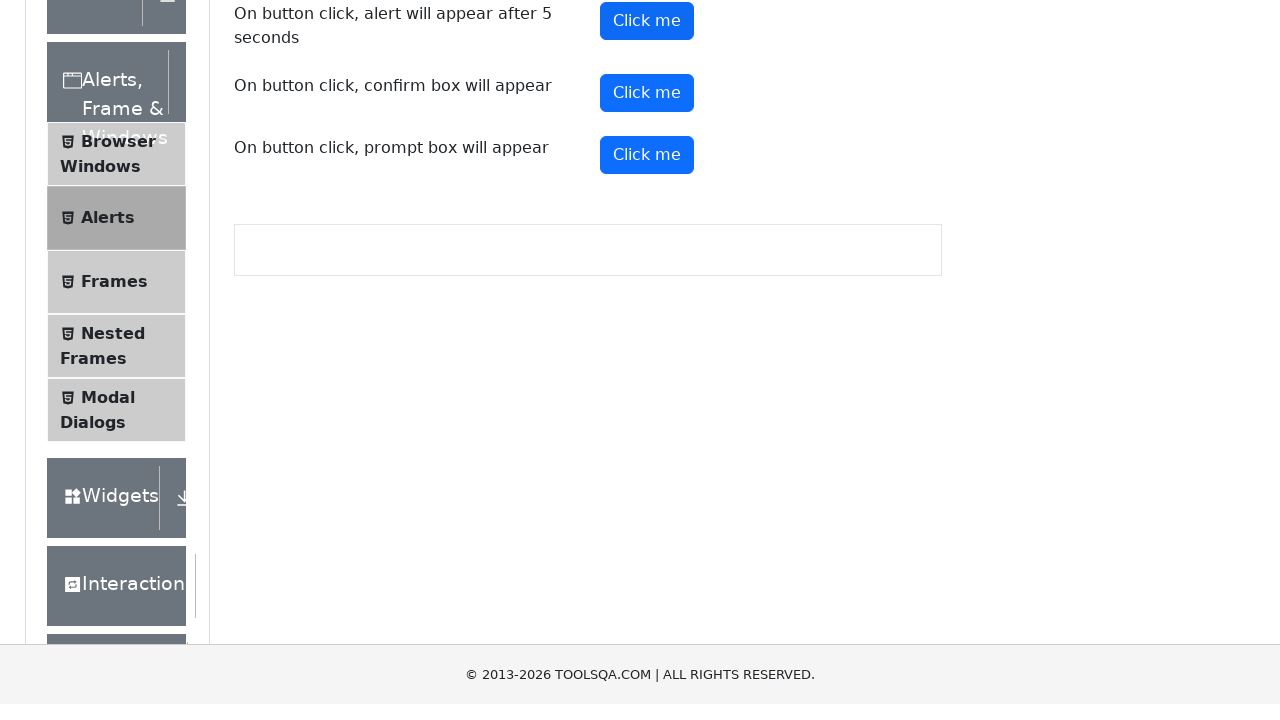

Set up dialog handler to automatically accept alerts
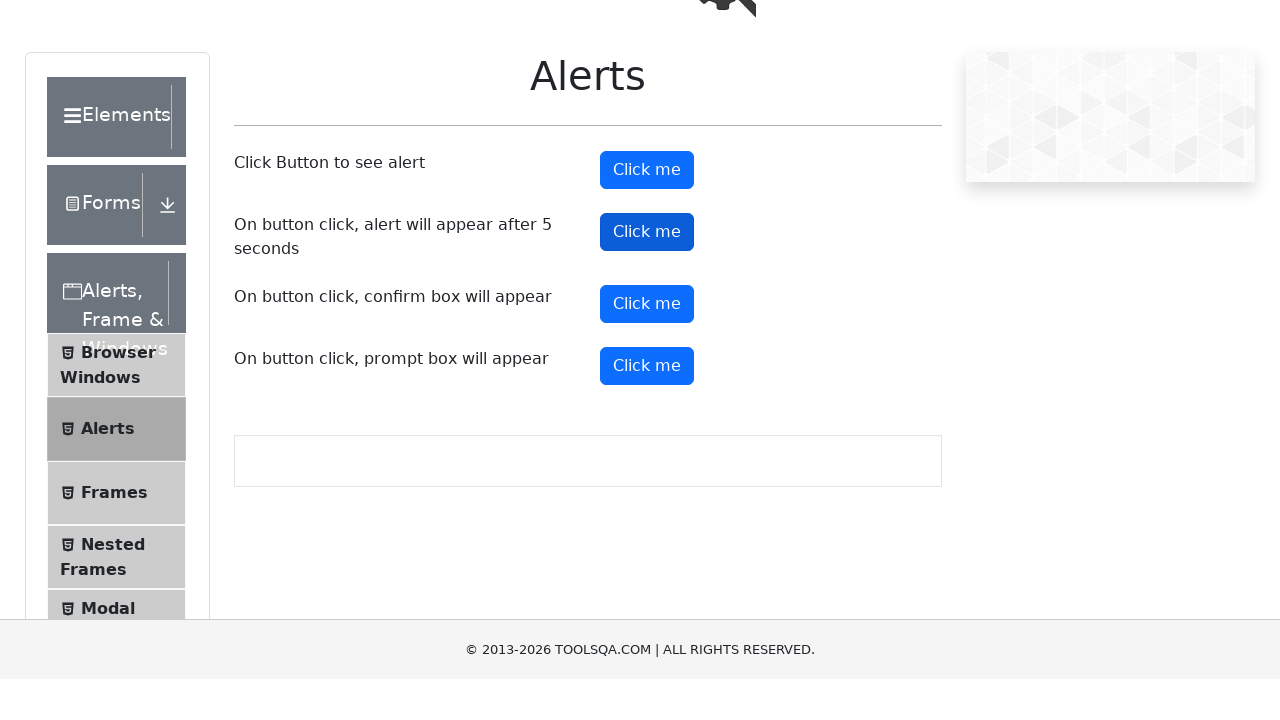

Waited 5.5 seconds for the delayed alert to appear and be accepted
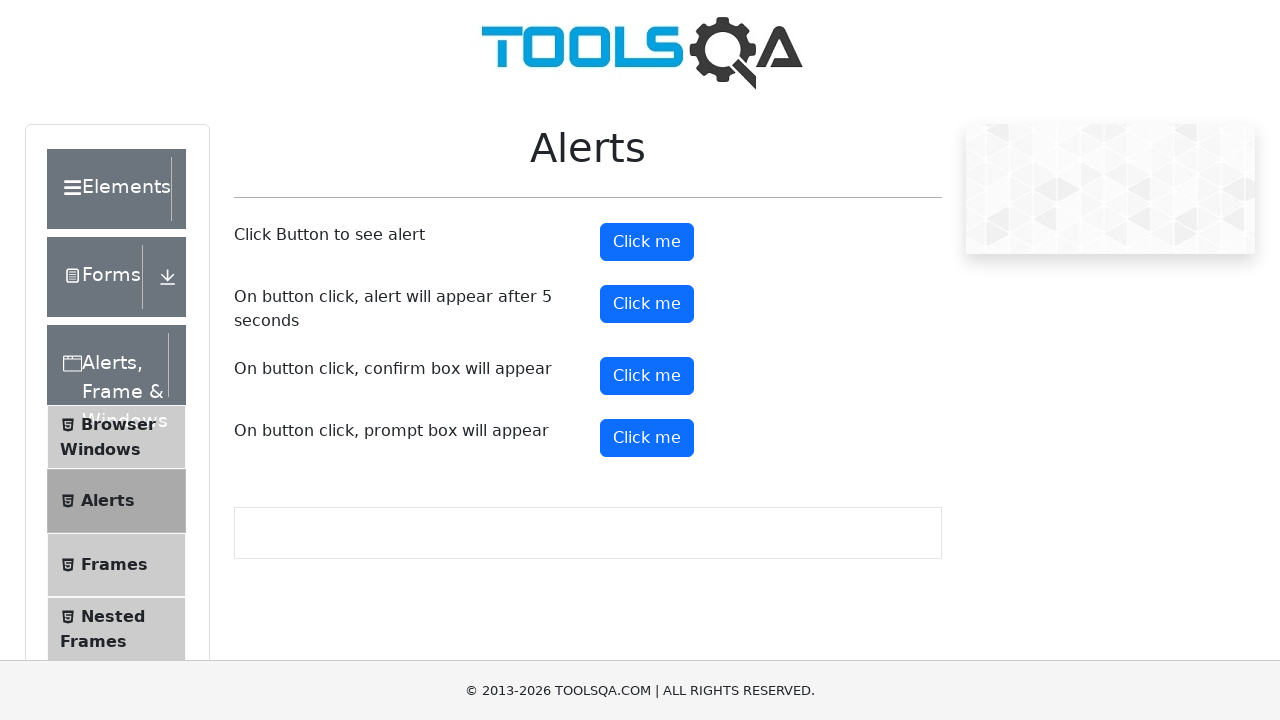

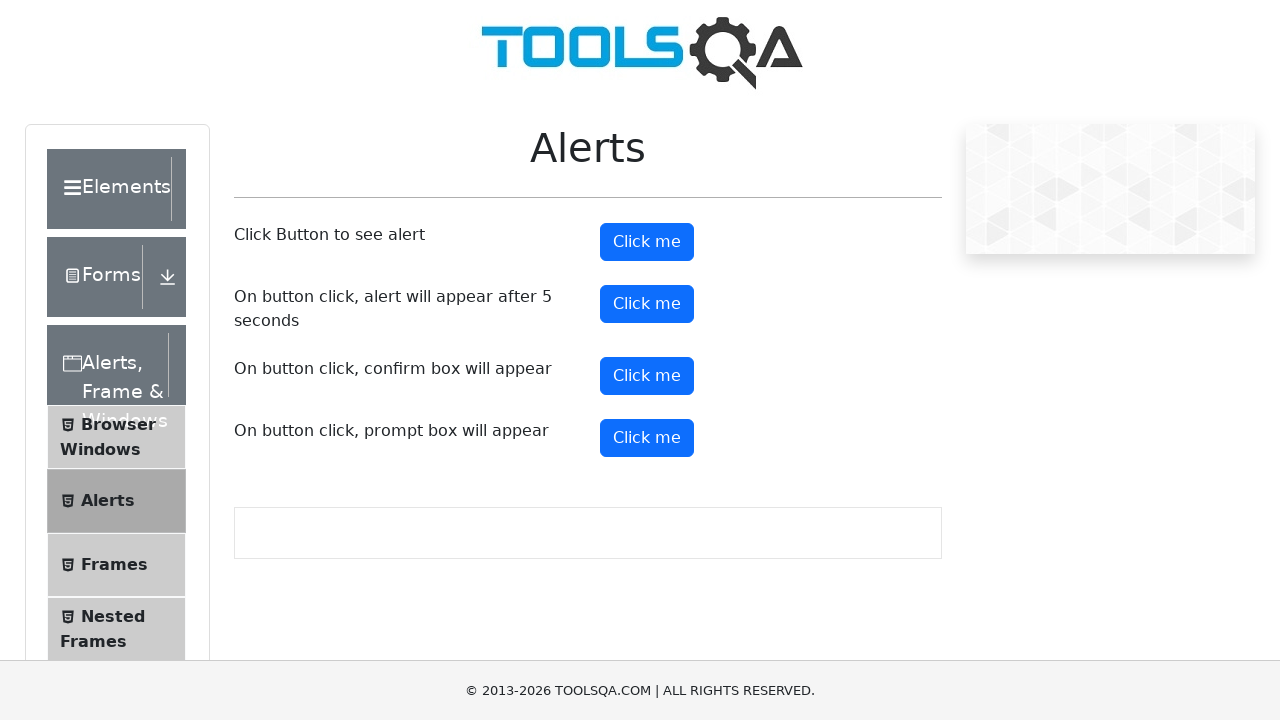